Tests mouse movement to a specific viewport position

Starting URL: https://www.selenium.dev/selenium/web/mouse_interaction.html

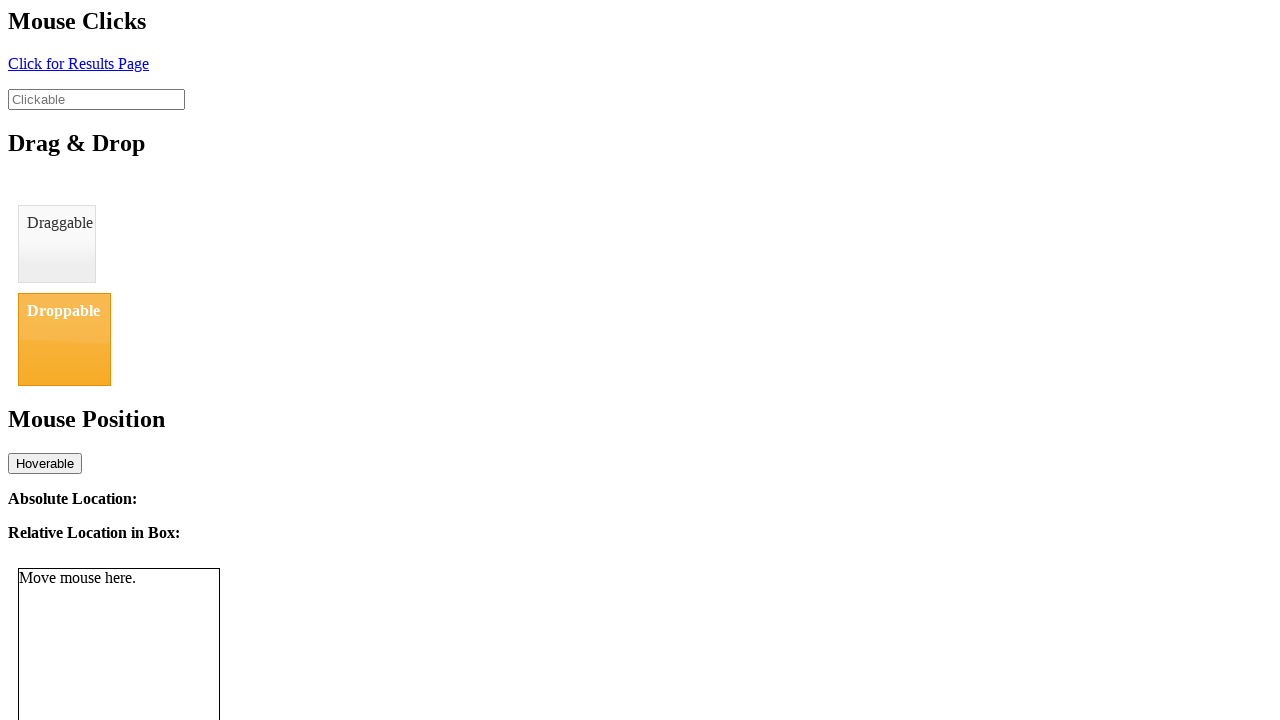

Moved mouse to viewport position (10, 12) at (10, 12)
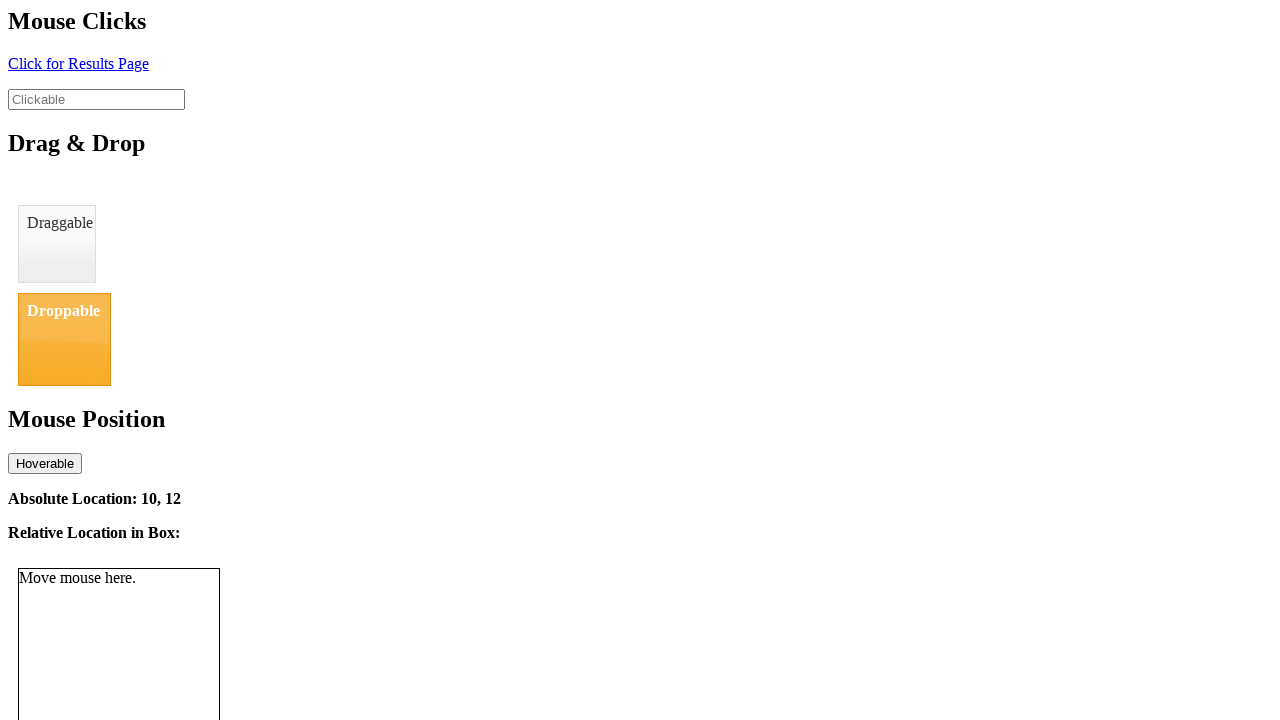

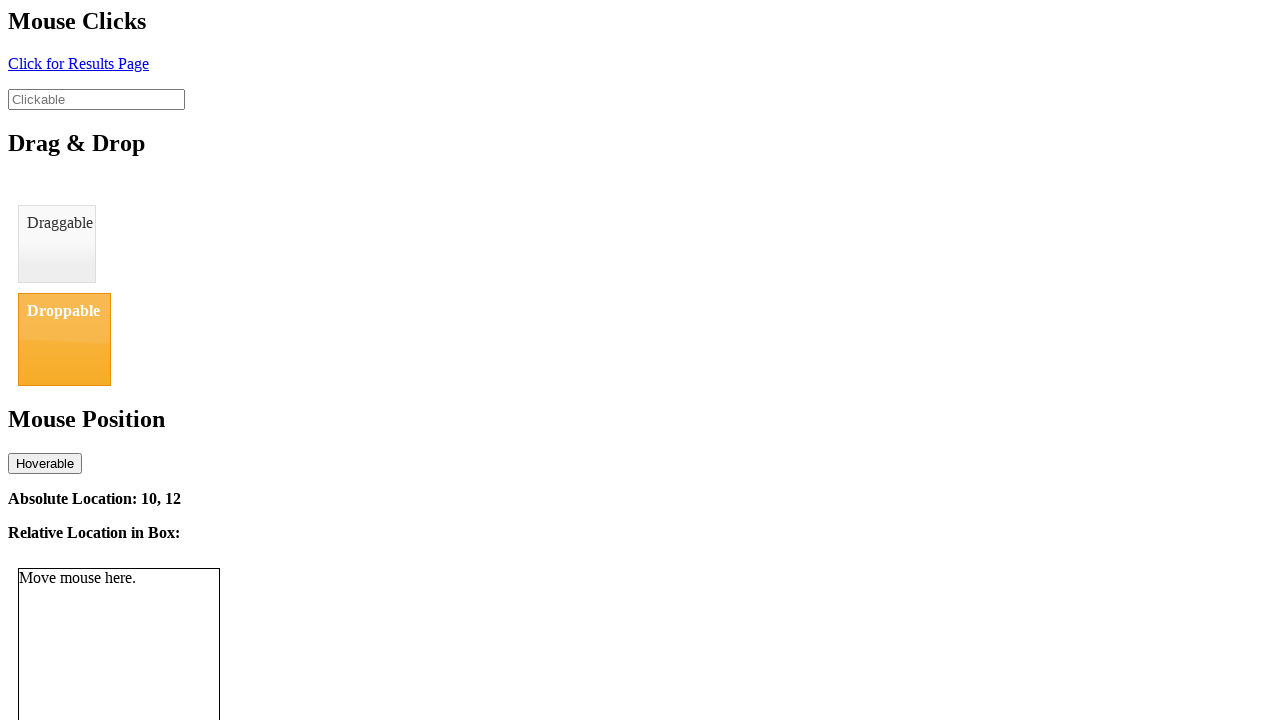